Tests the review submission functionality by navigating to a product page, selecting a rating, filling out review form fields, and submitting the review

Starting URL: https://practice.automationtesting.in/

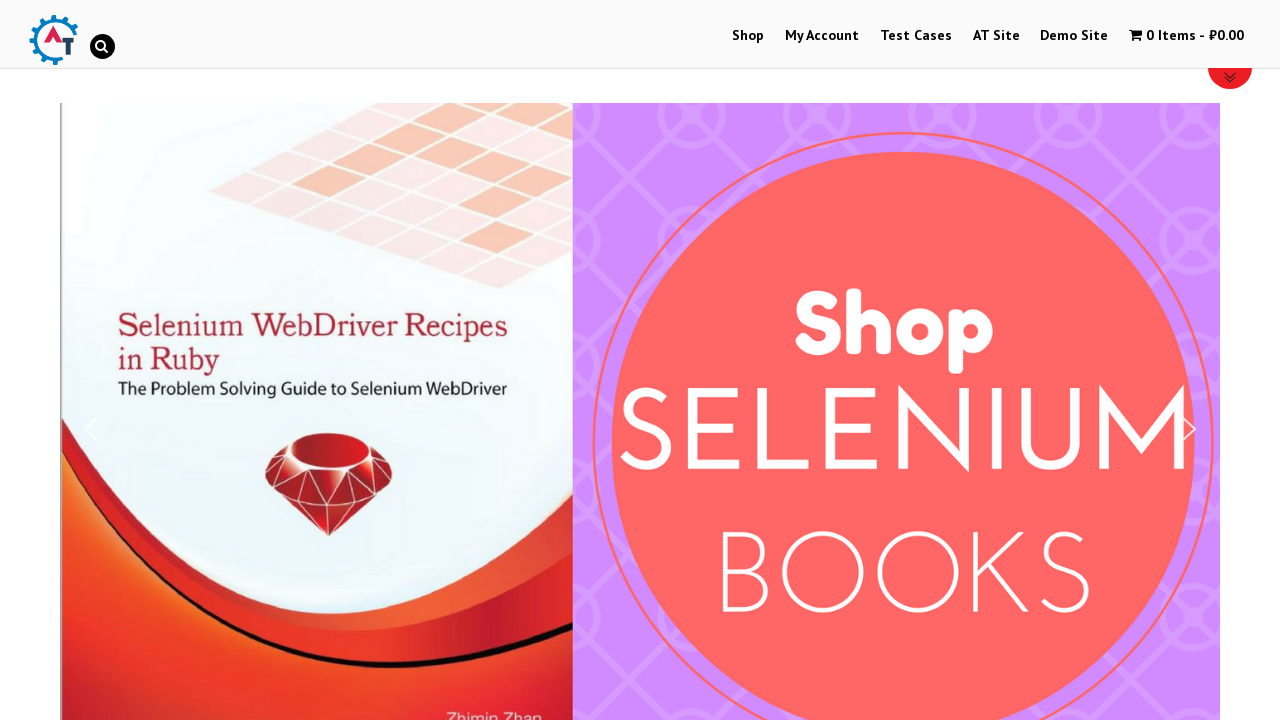

Scrolled down the page by 600 pixels
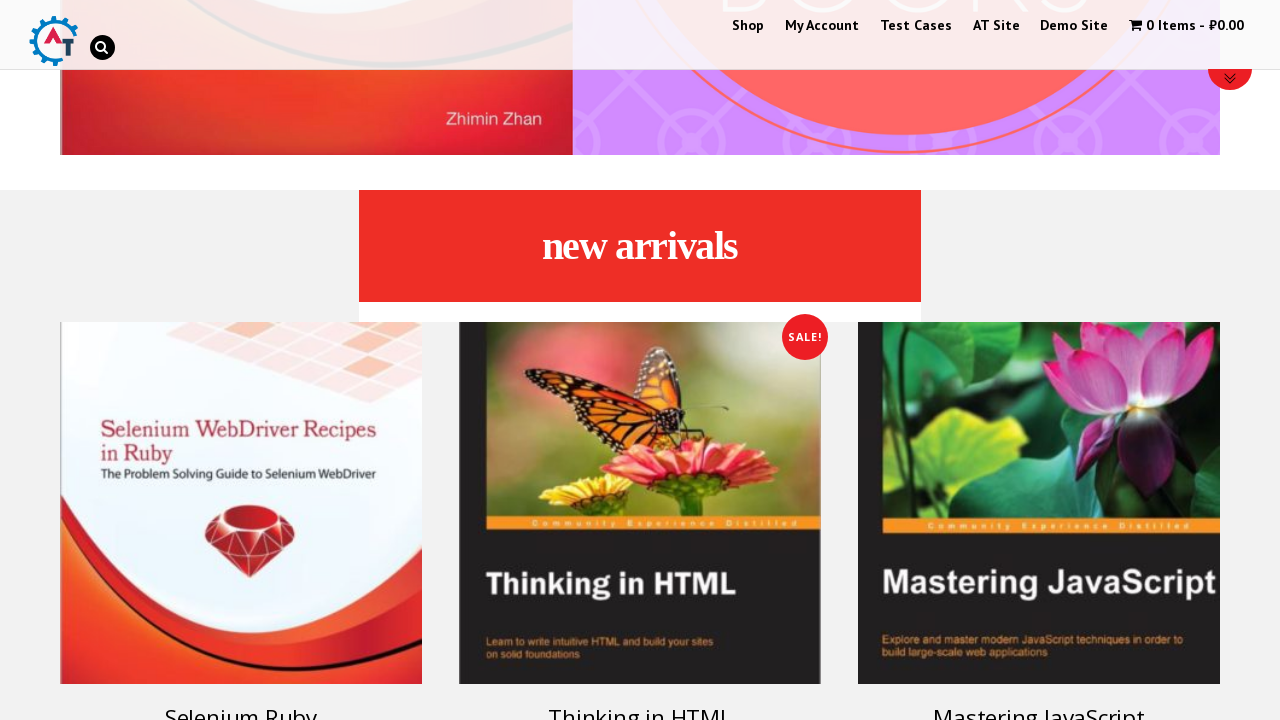

Clicked on the 'Selenium Ruby' book title to navigate to product page at (241, 702) on a[href="https://practice.automationtesting.in/product/selenium-ruby/"] > h3
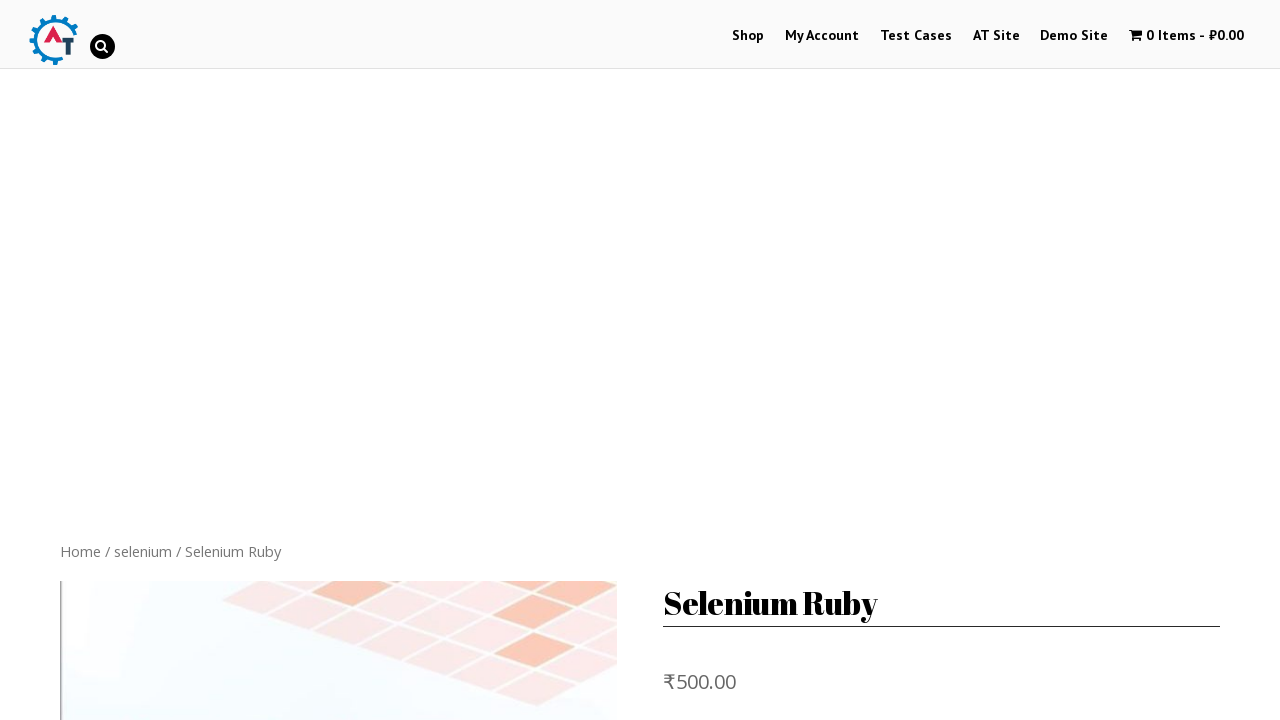

Clicked on the REVIEWS tab at (309, 360) on a[href="#tab-reviews"]
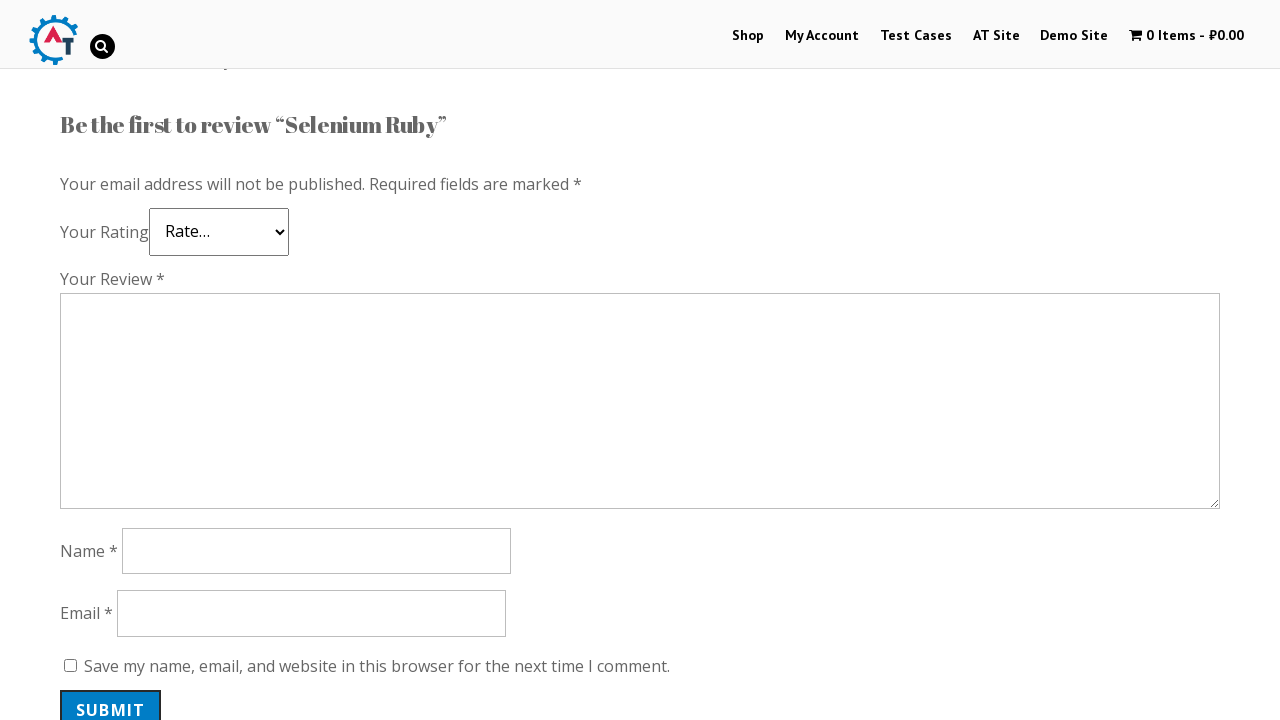

Selected 5-star rating for the review at (132, 244) on a.star-5
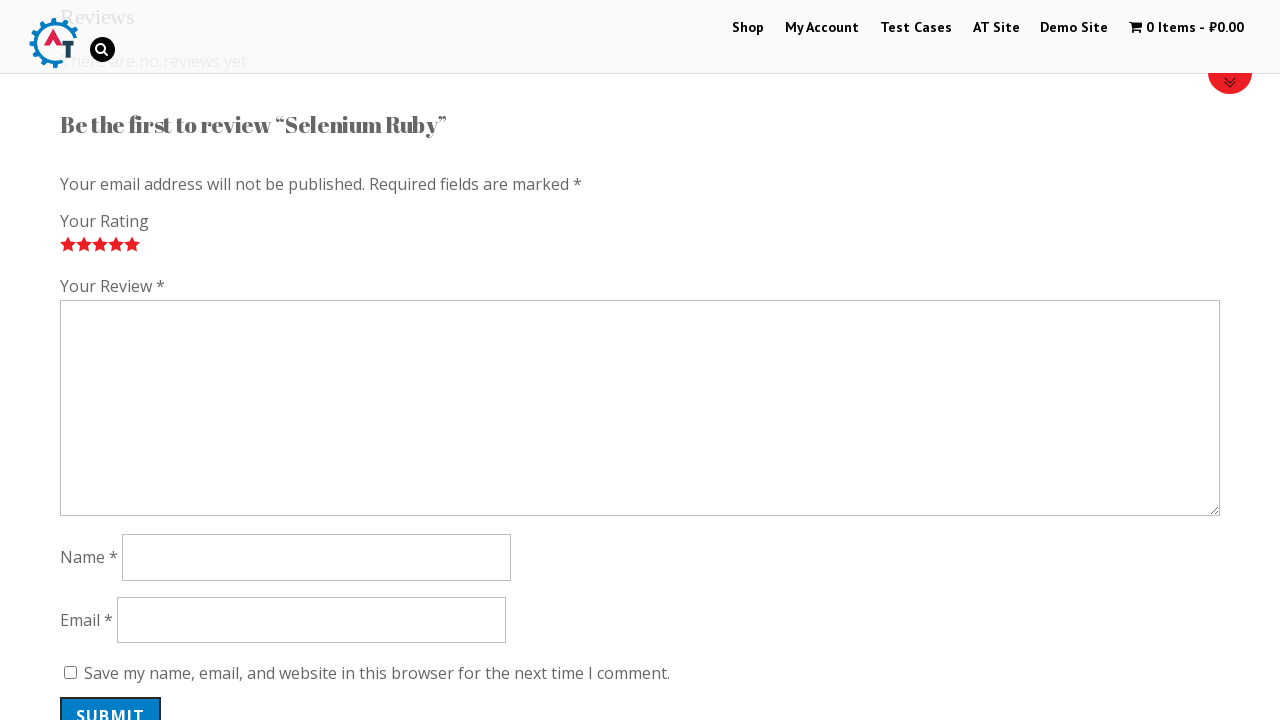

Filled review comment field with 'Nice book!' on #comment
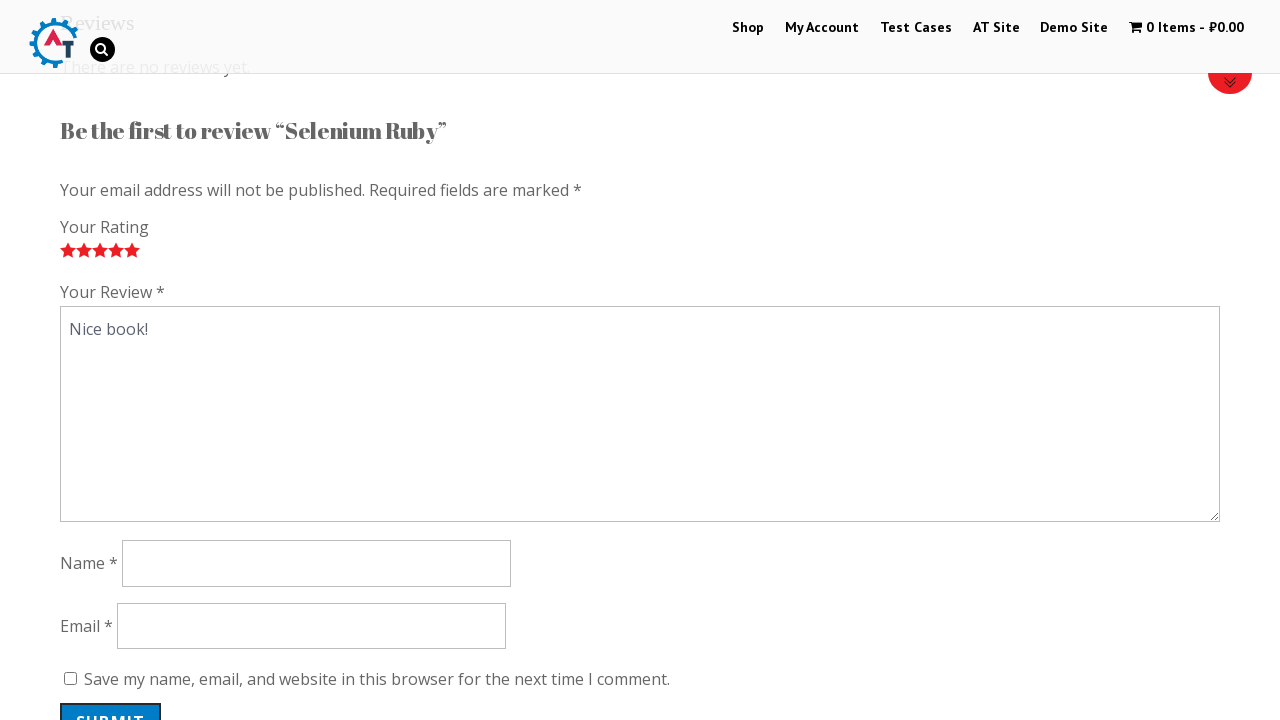

Filled author name field with 'Eugene' on #author
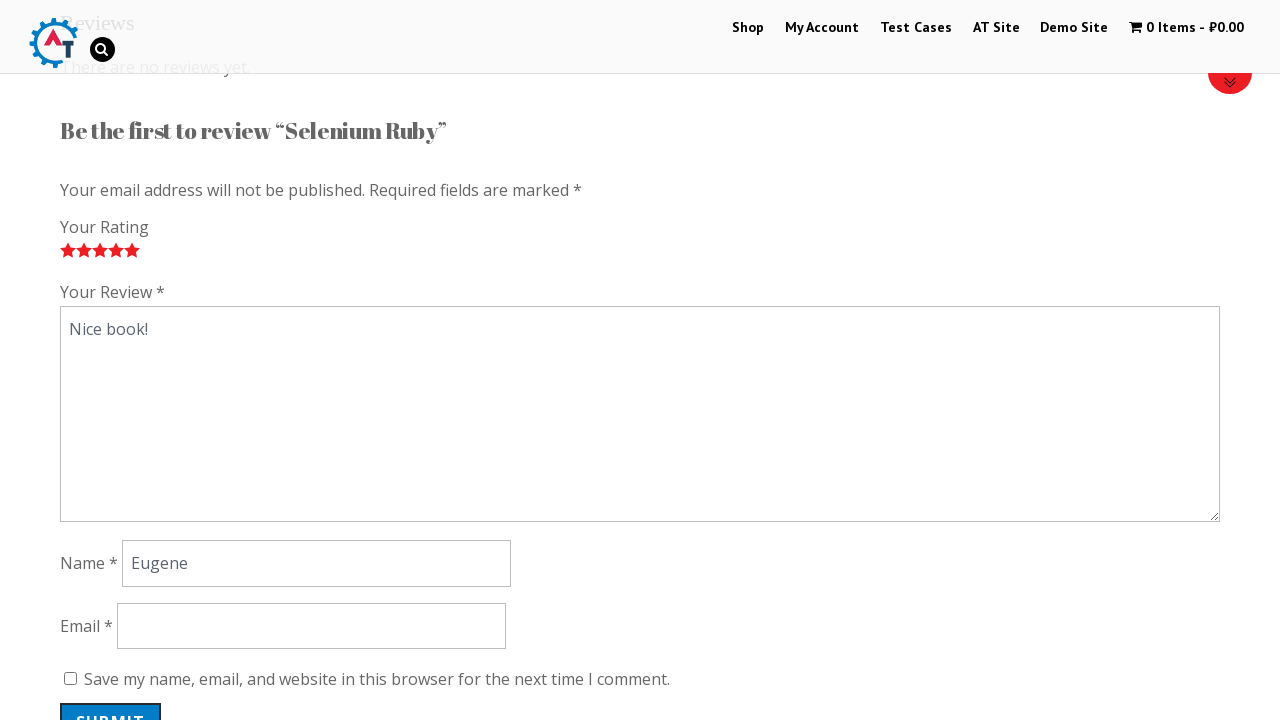

Filled email field with 'eugene.test@example.com' on #email
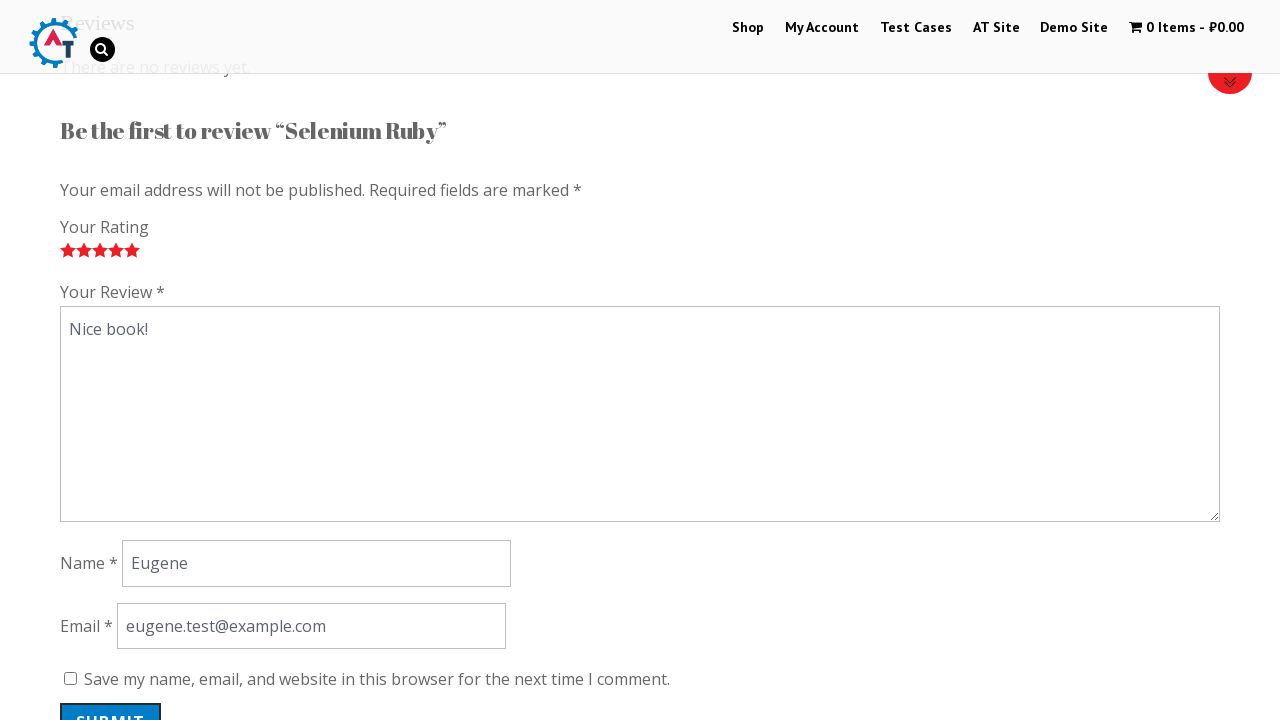

Clicked submit button to post the review at (111, 700) on input[name="submit"]#submit
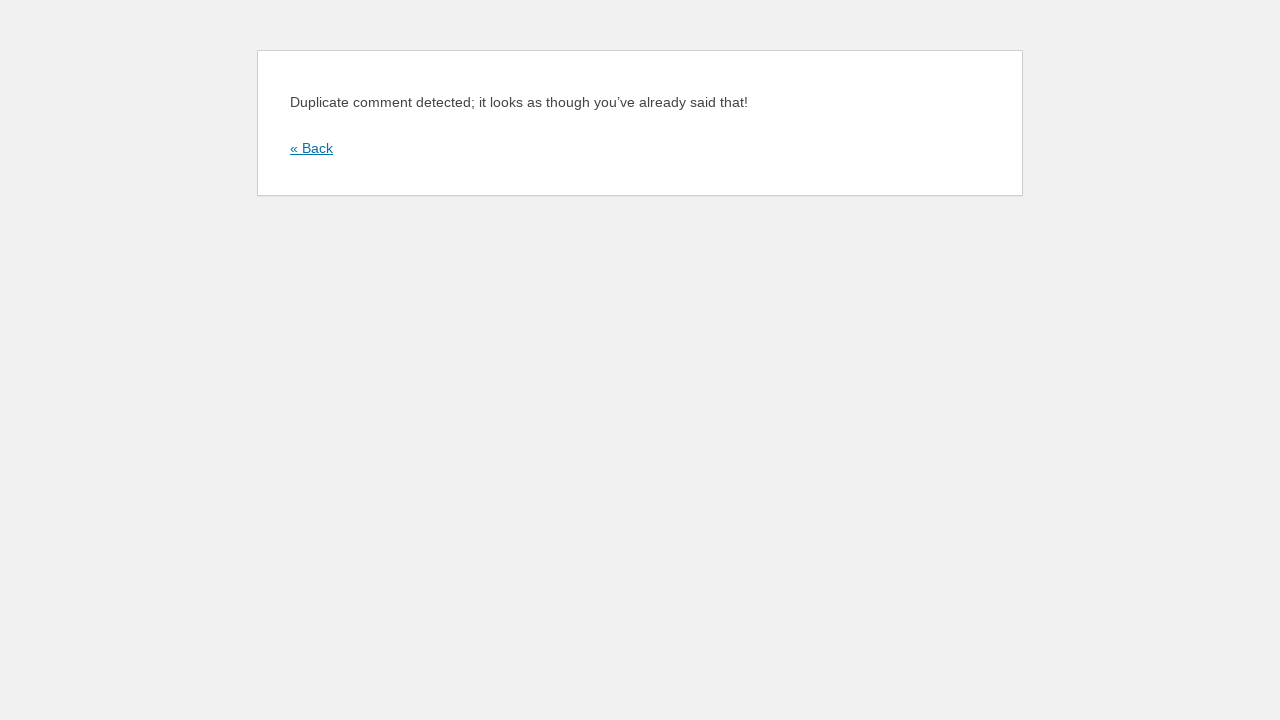

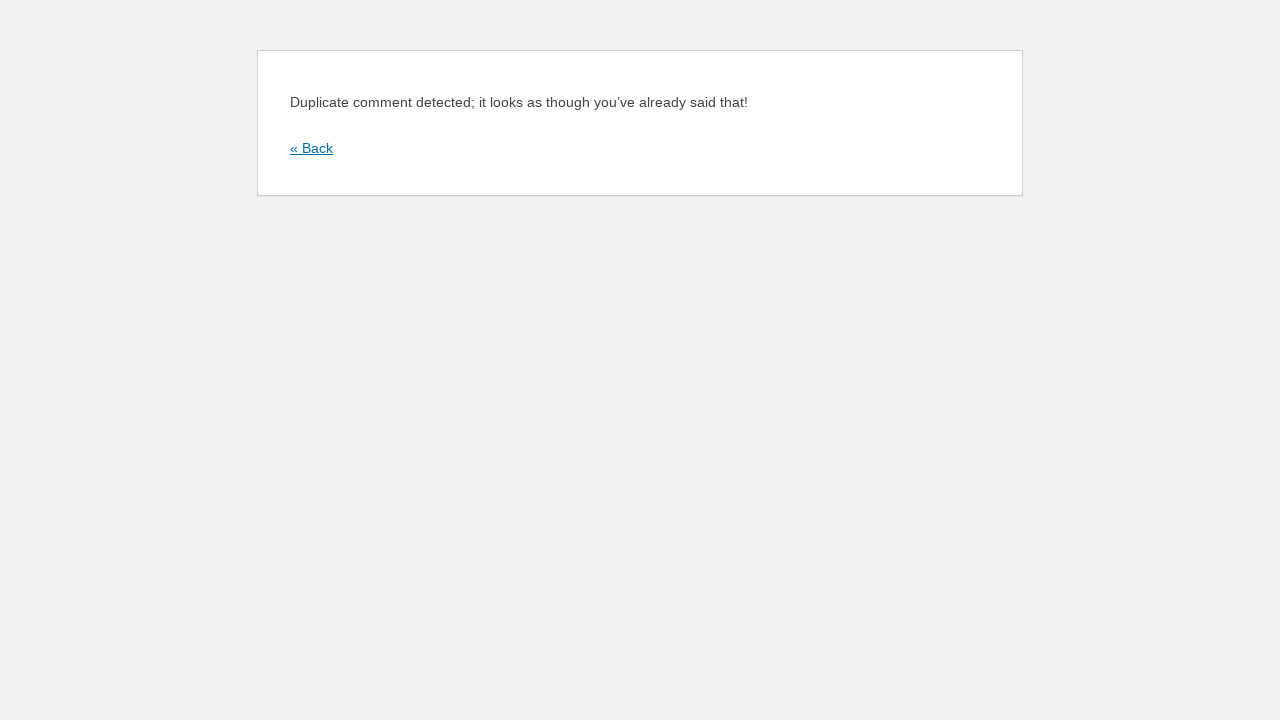